Tests double-click functionality on a button element and verifies the button's properties

Starting URL: https://demoqa.com/buttons

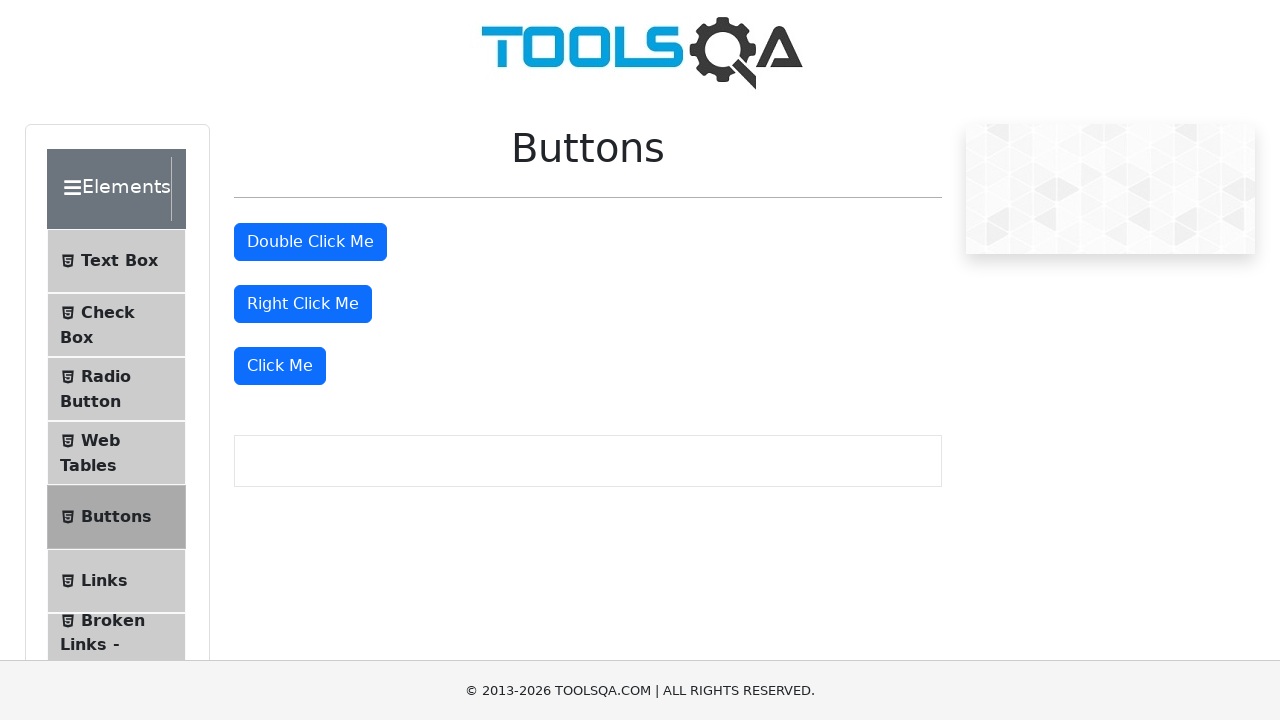

Double-clicked the double click button at (310, 242) on #doubleClickBtn
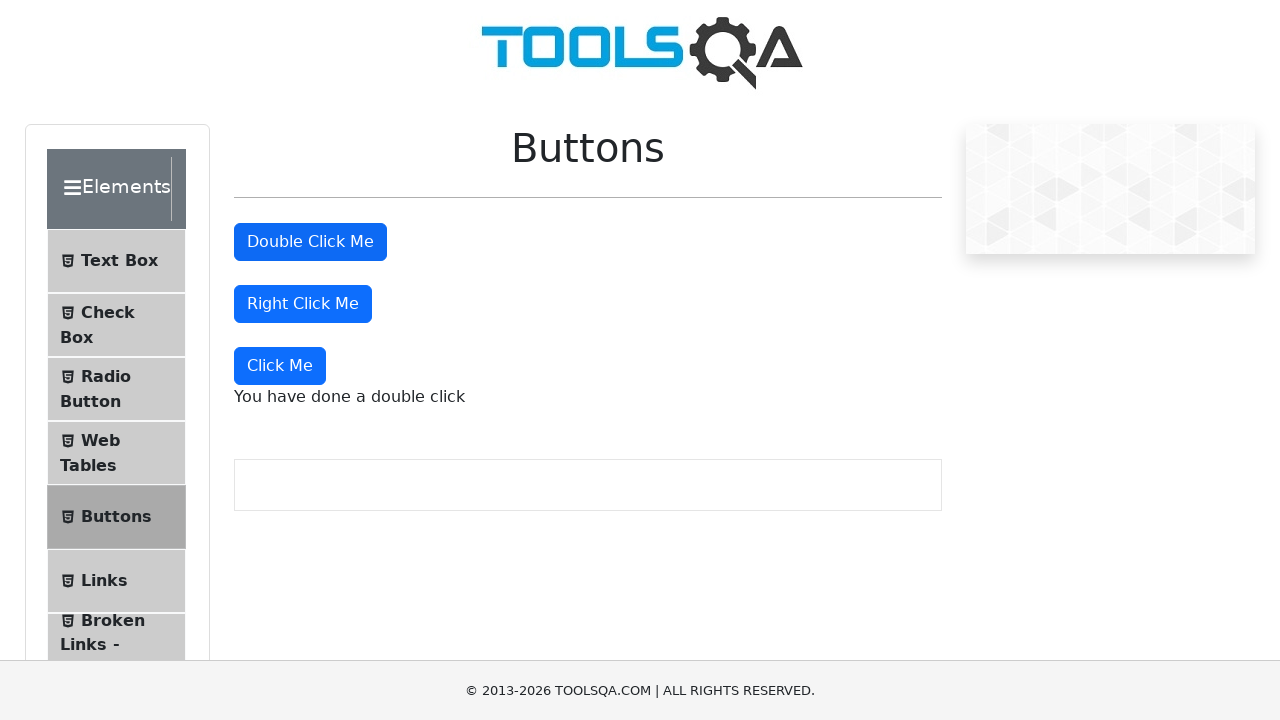

Double click message appeared on the page
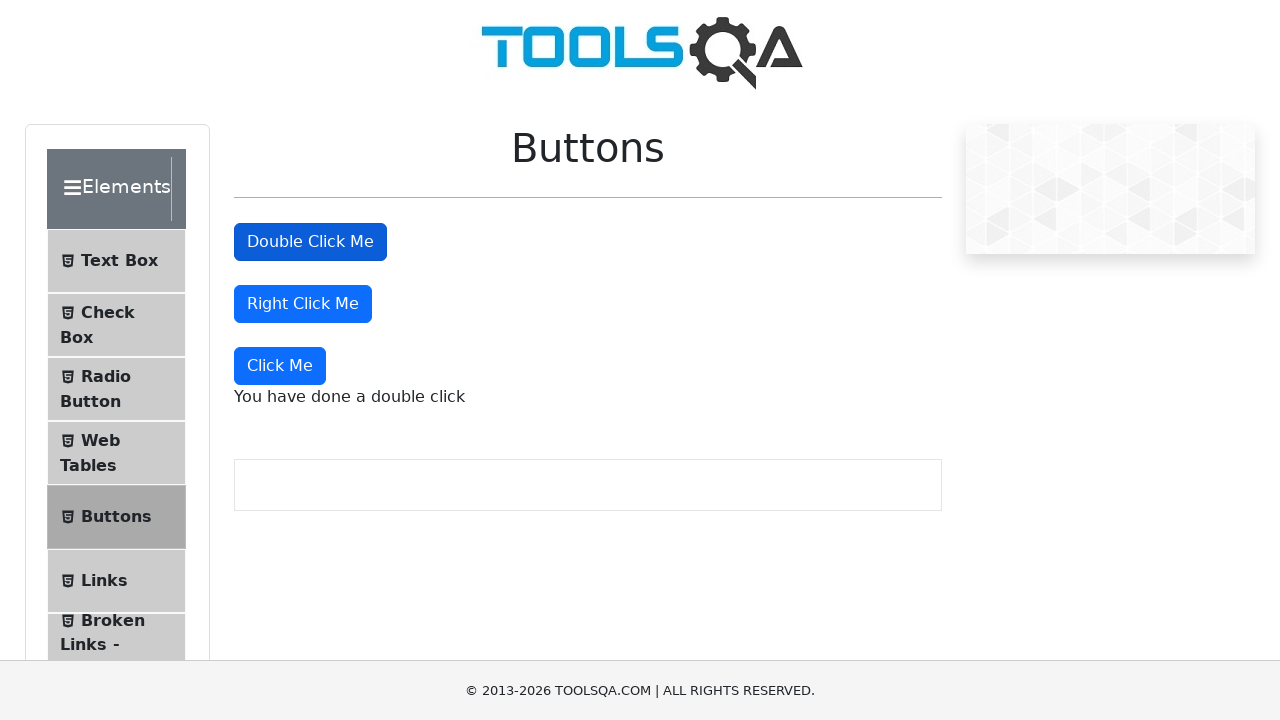

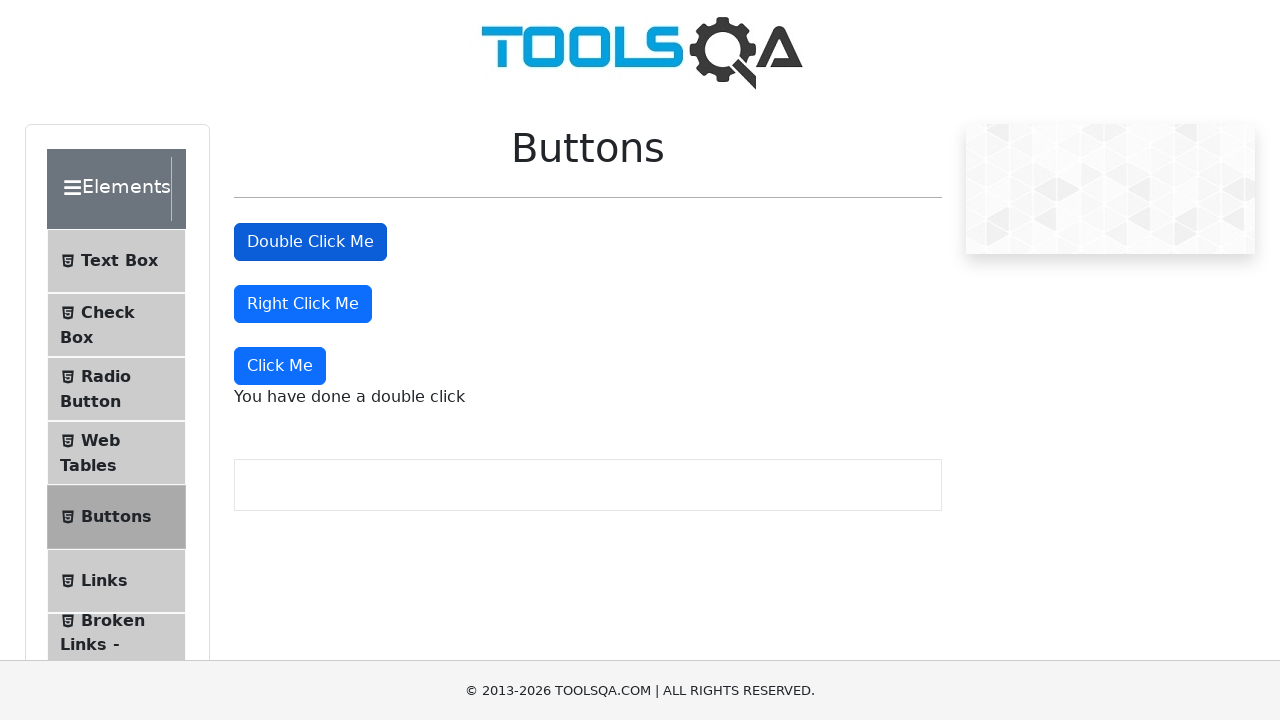